Tests a form submission flow by extracting a value from an element attribute, calculating a mathematical expression, filling the answer field, selecting checkboxes and radio buttons, and submitting the form

Starting URL: http://suninjuly.github.io/get_attribute.html

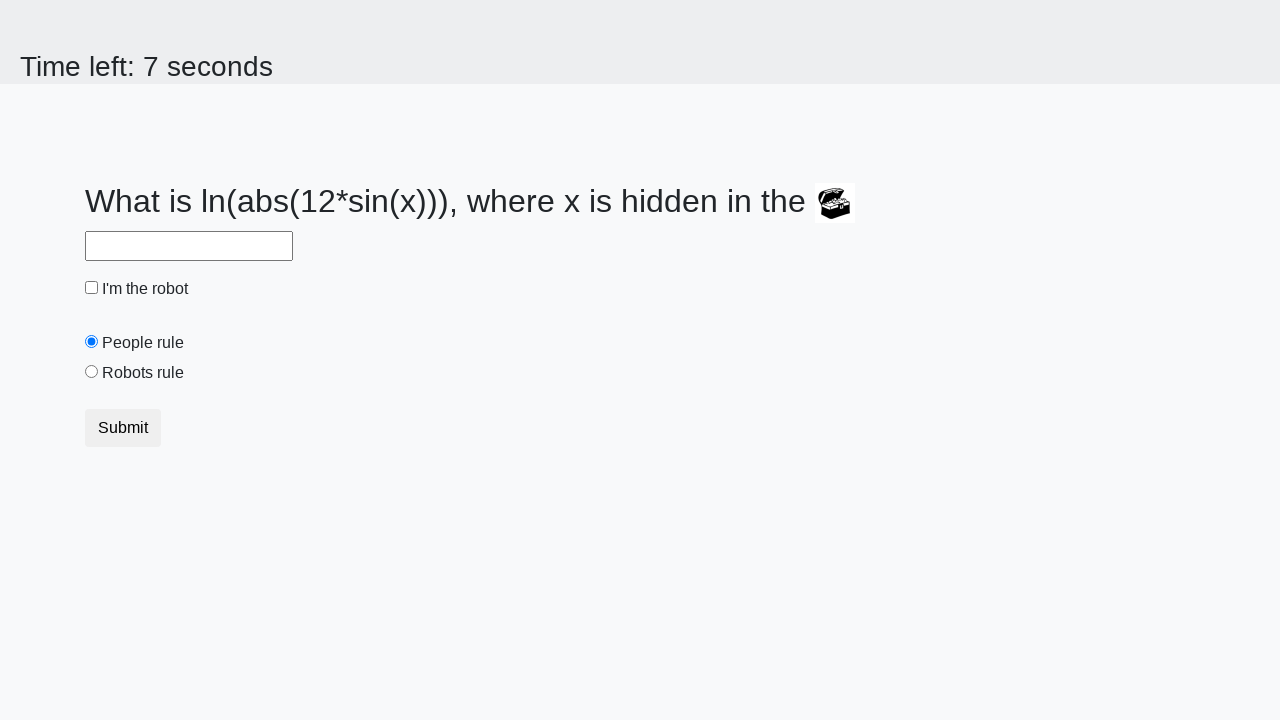

Extracted valuex attribute from treasure element
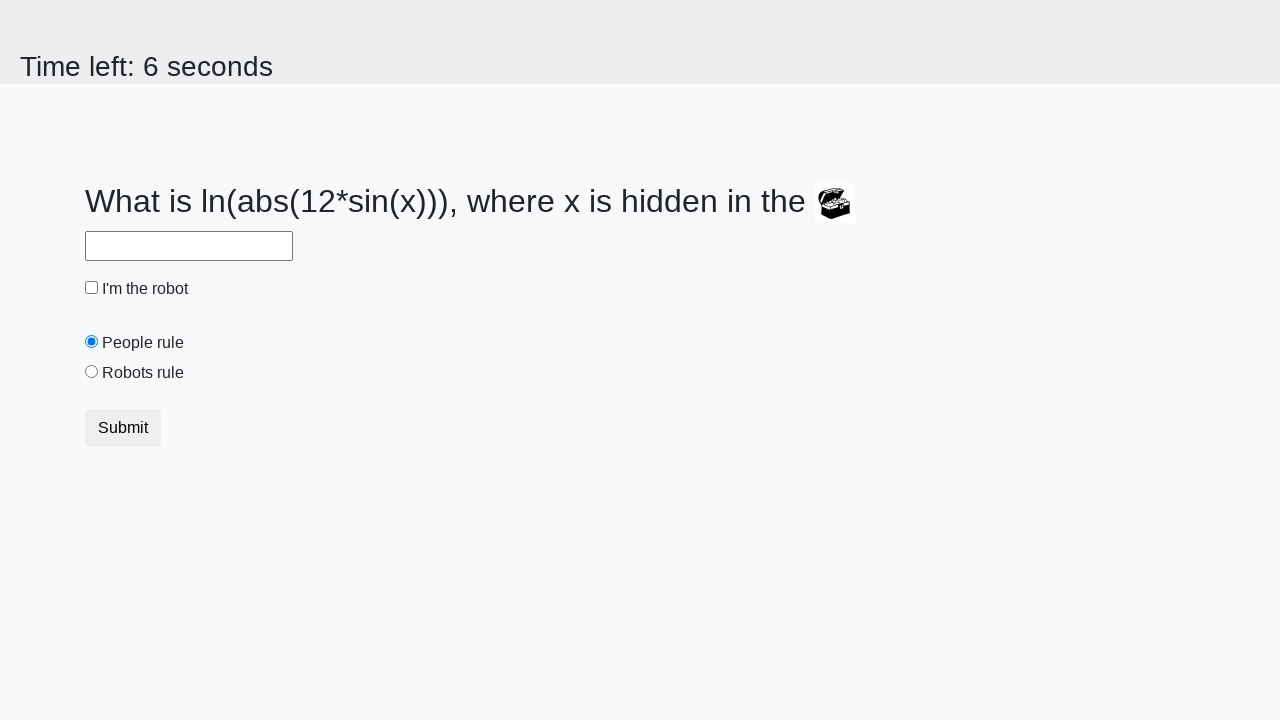

Filled answer field with calculated mathematical expression result on #answer
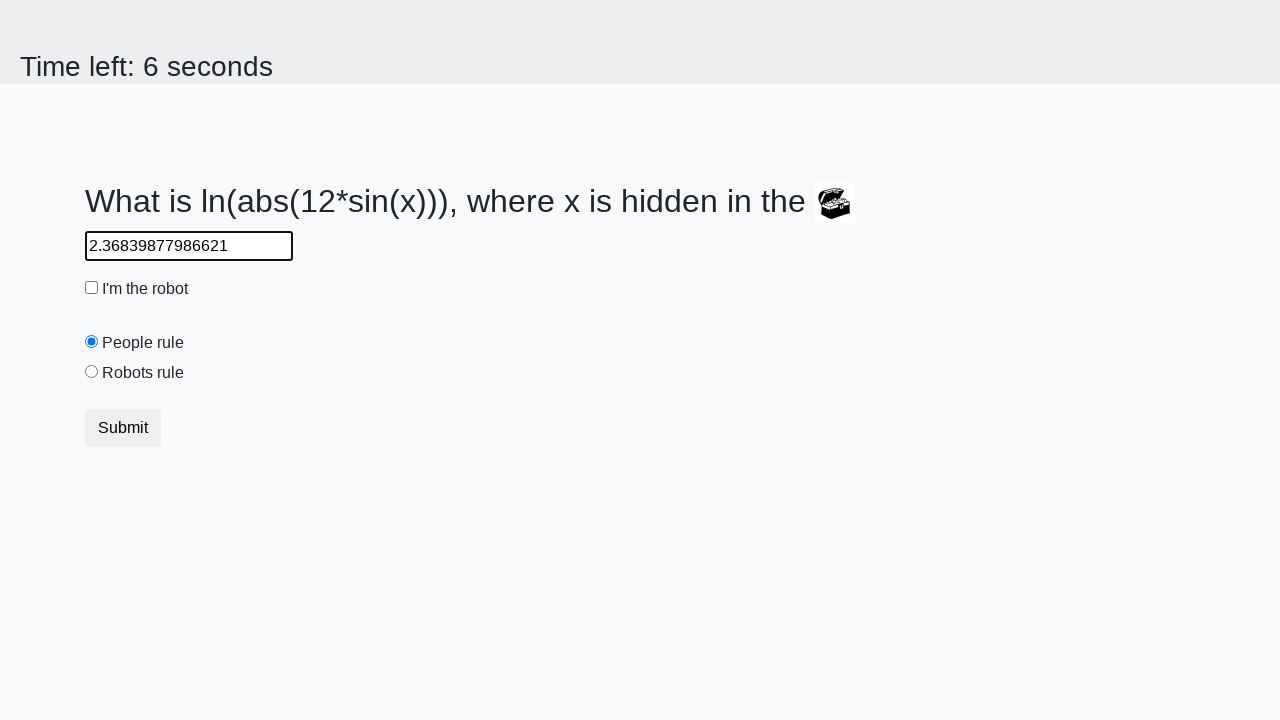

Clicked 'I'm a robot' checkbox at (92, 288) on #robotCheckbox
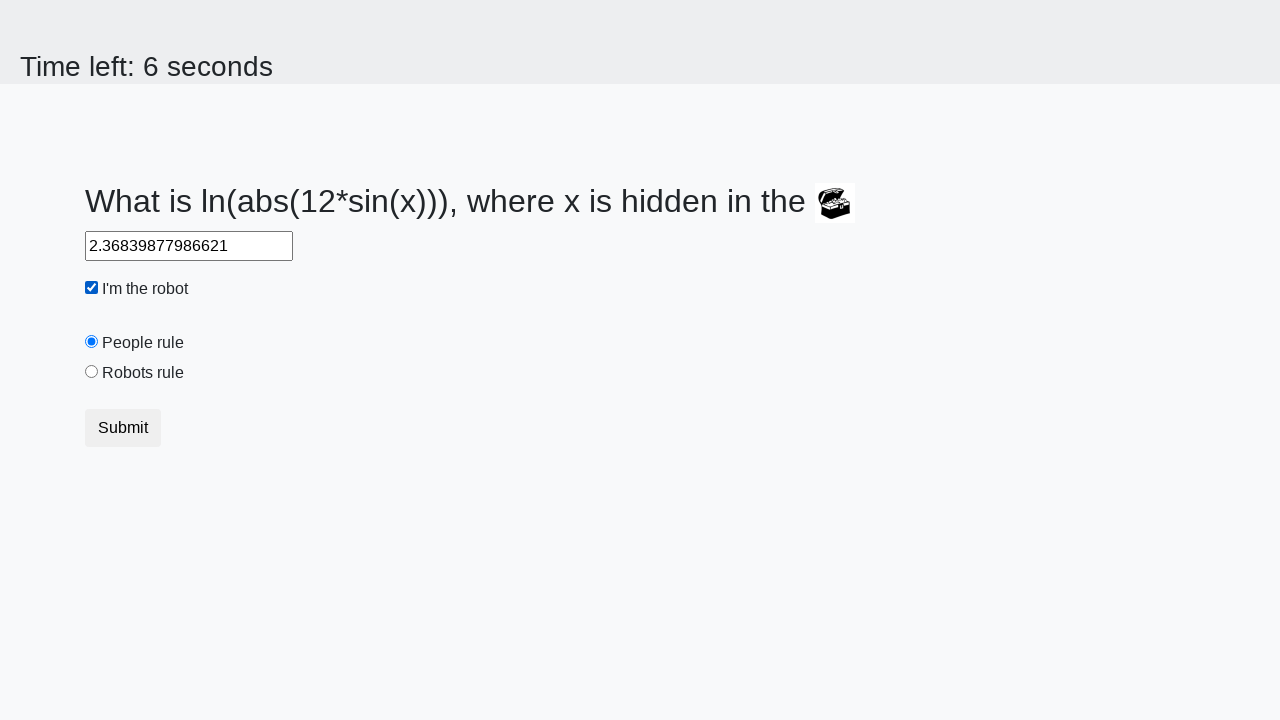

Selected 'Robots rule!' radio button at (92, 372) on [value="robots"]
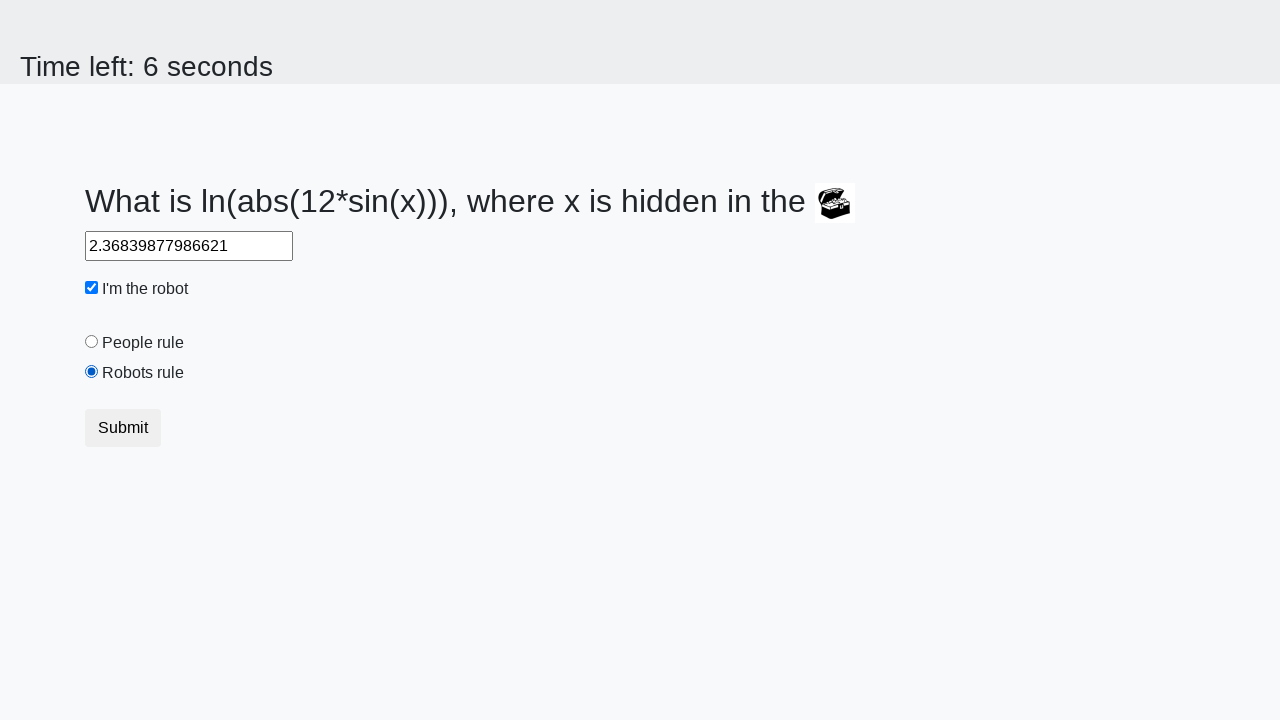

Clicked submit button to submit form at (123, 428) on button
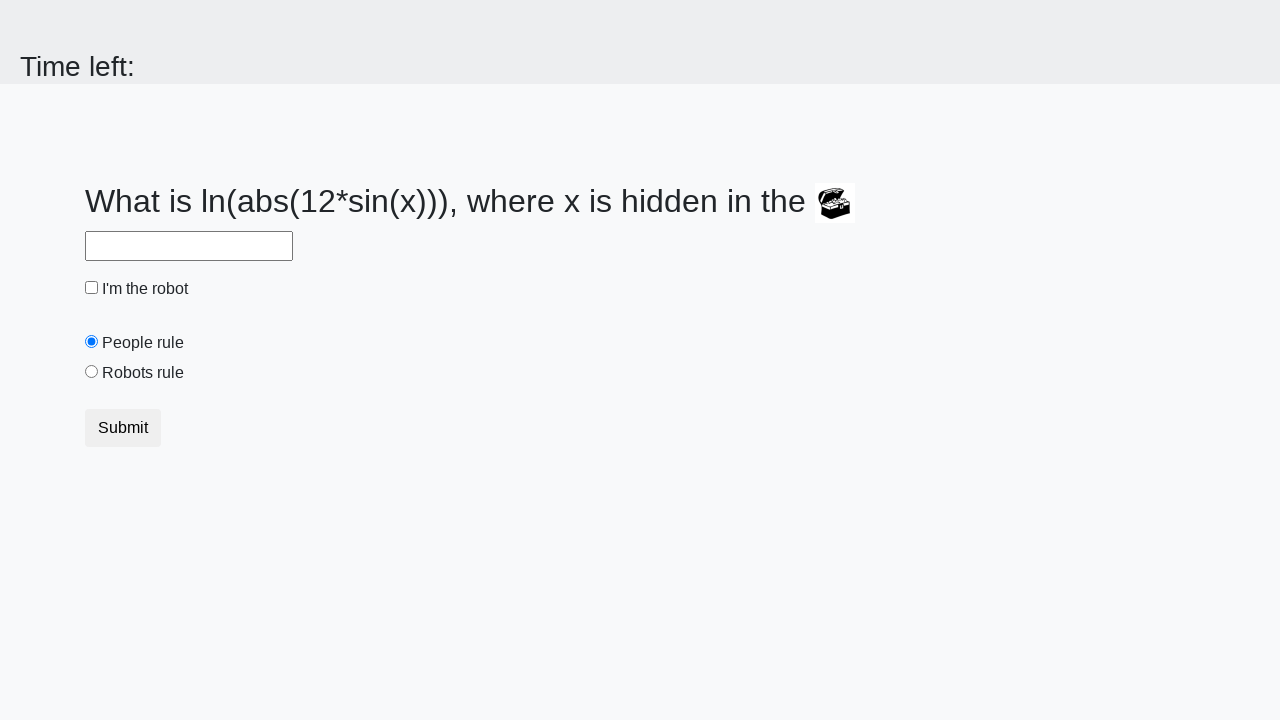

Waited for form submission to complete
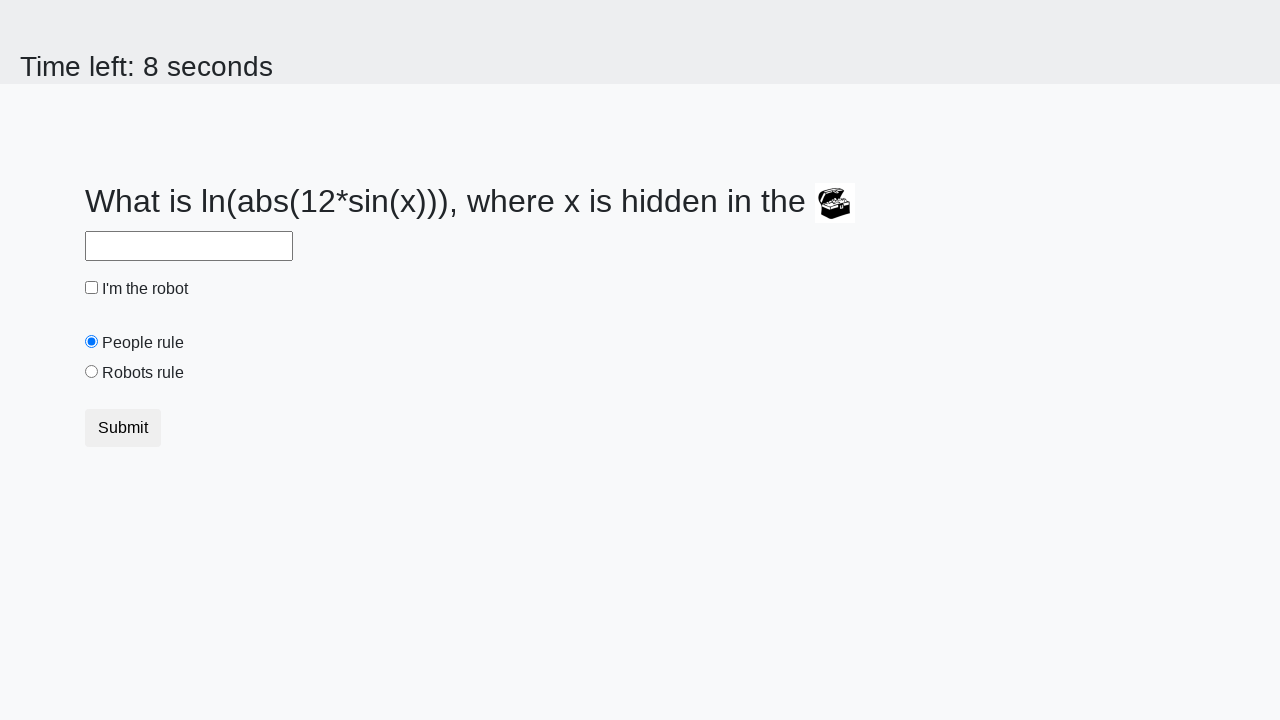

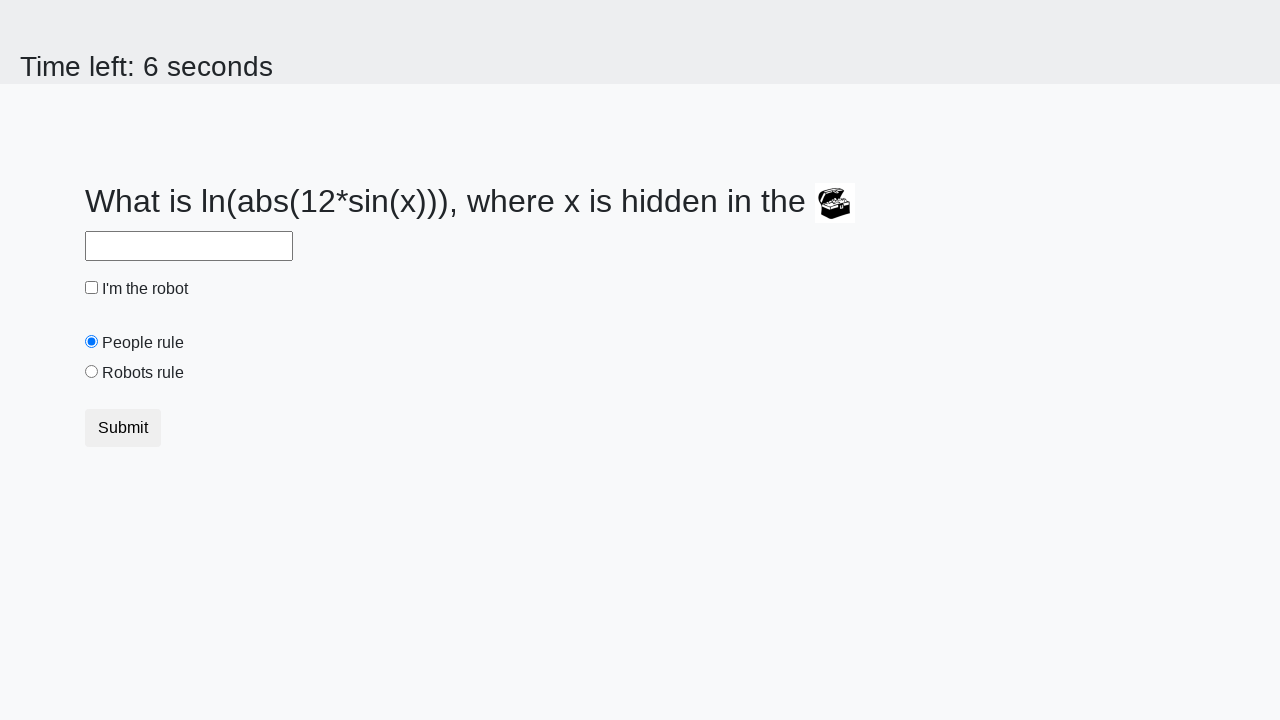